Tests checkbox functionality by navigating to the checkboxes page, checking a checkbox, and verifying it is checked

Starting URL: https://practice.cydeo.com/

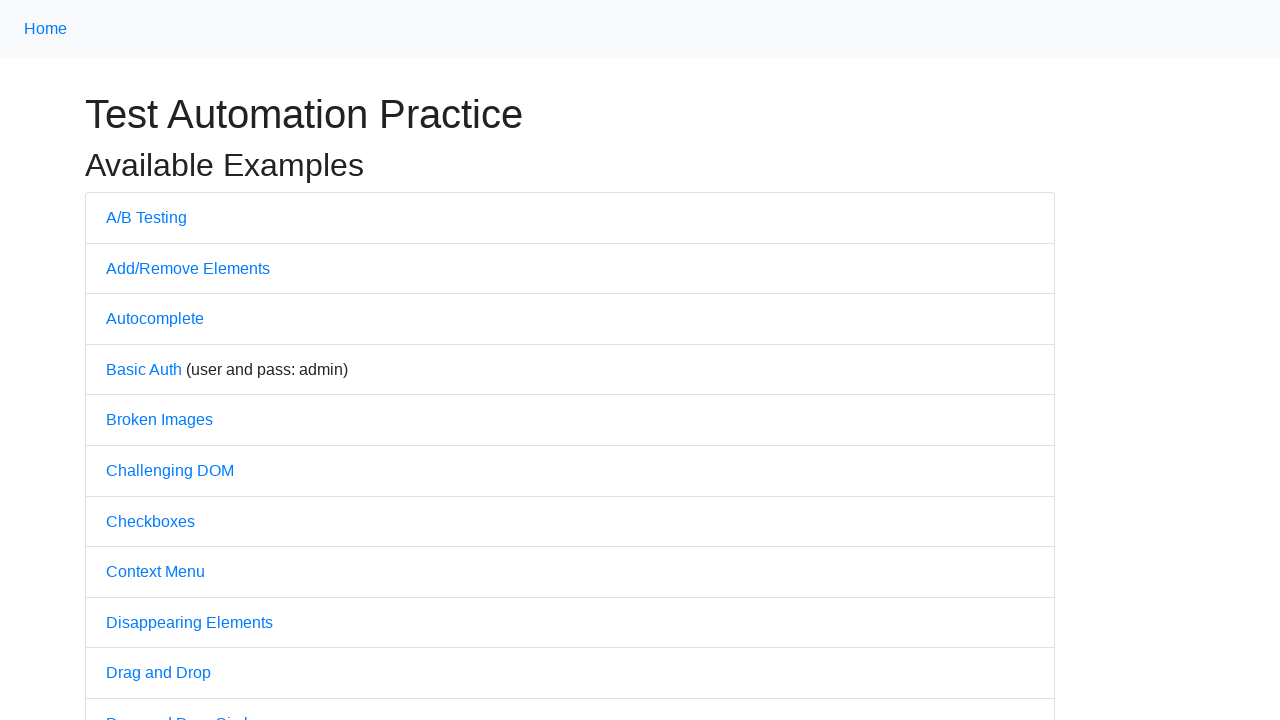

Clicked on Checkboxes link to navigate to checkboxes page at (150, 521) on internal:text="Checkboxes"i
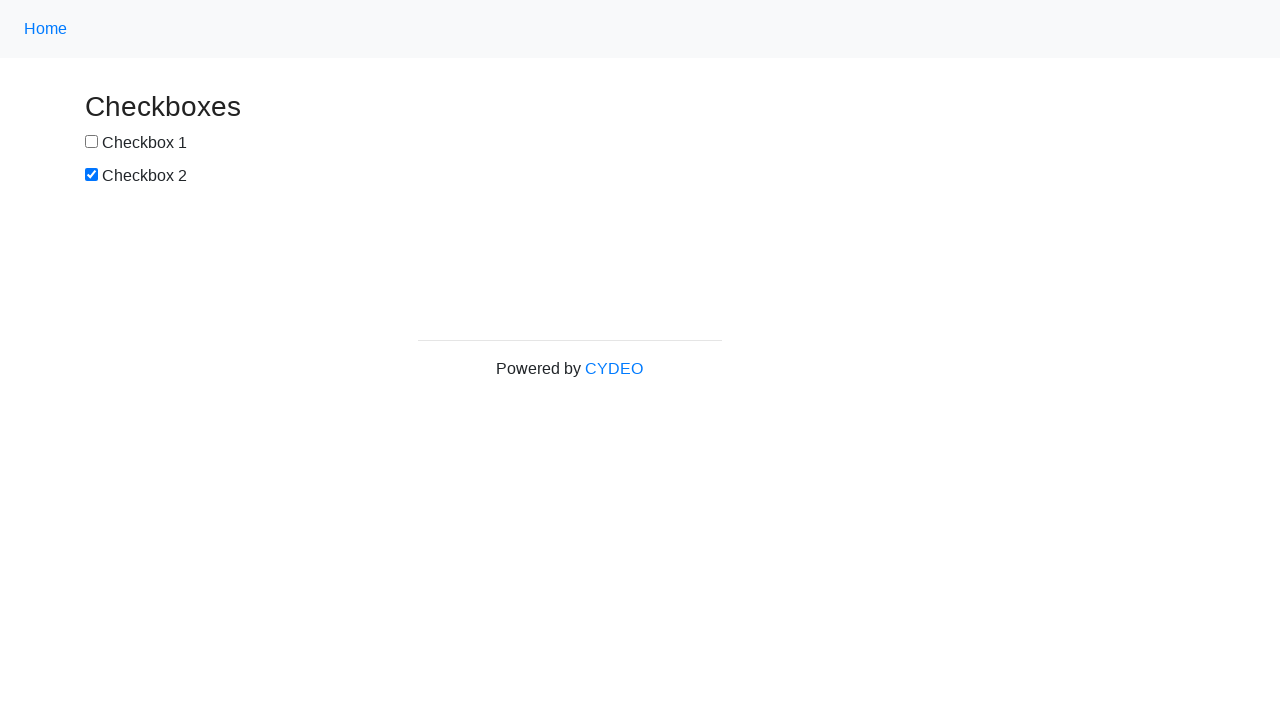

Checked the first checkbox (box1) at (92, 142) on #box1
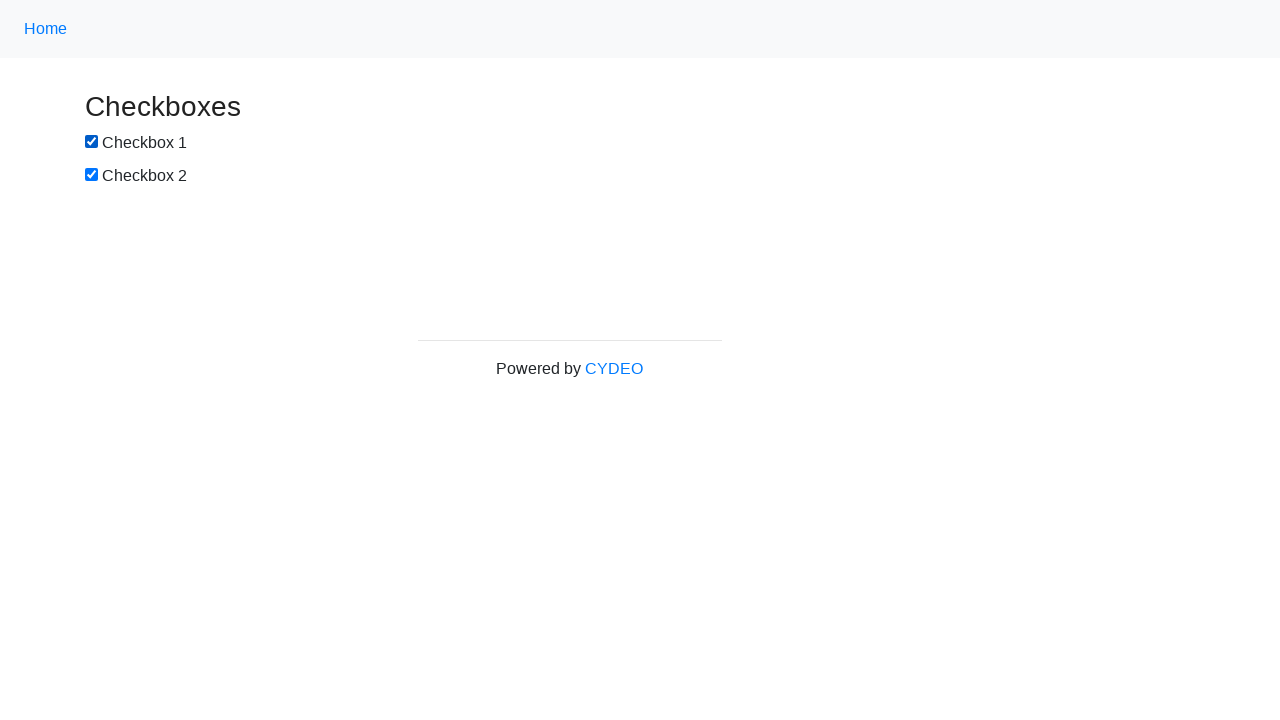

Verified that the first checkbox is checked
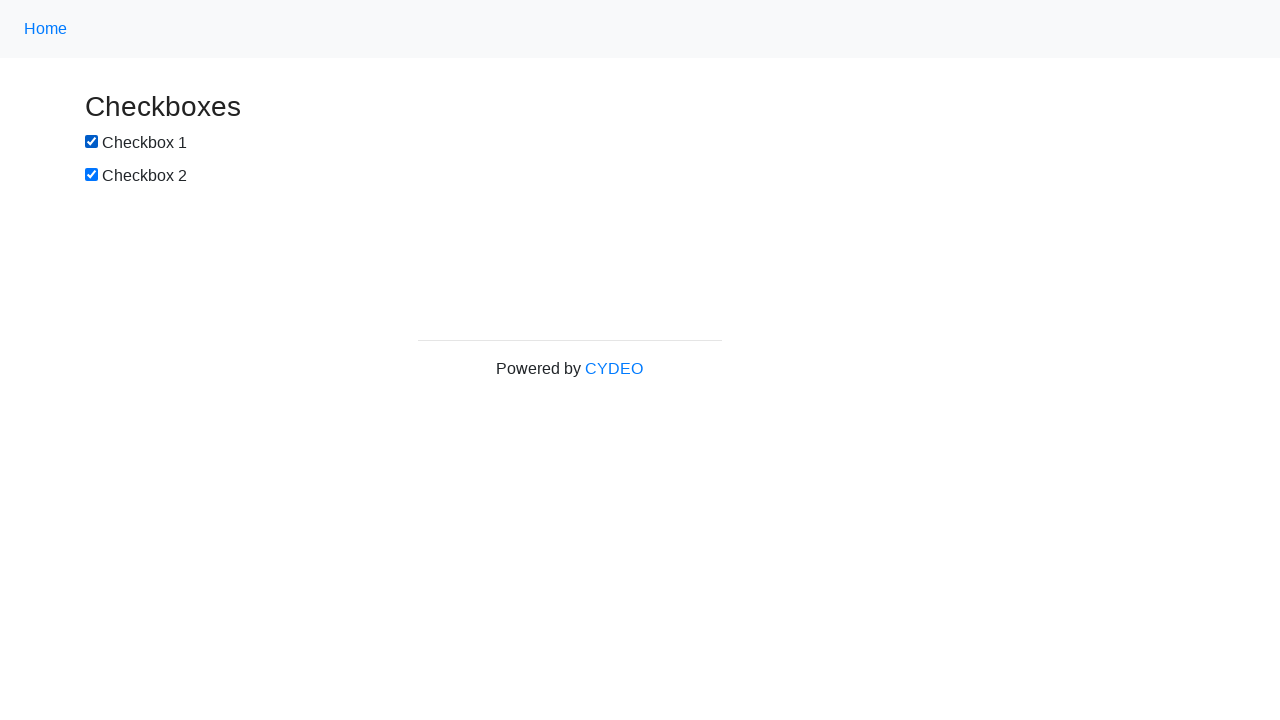

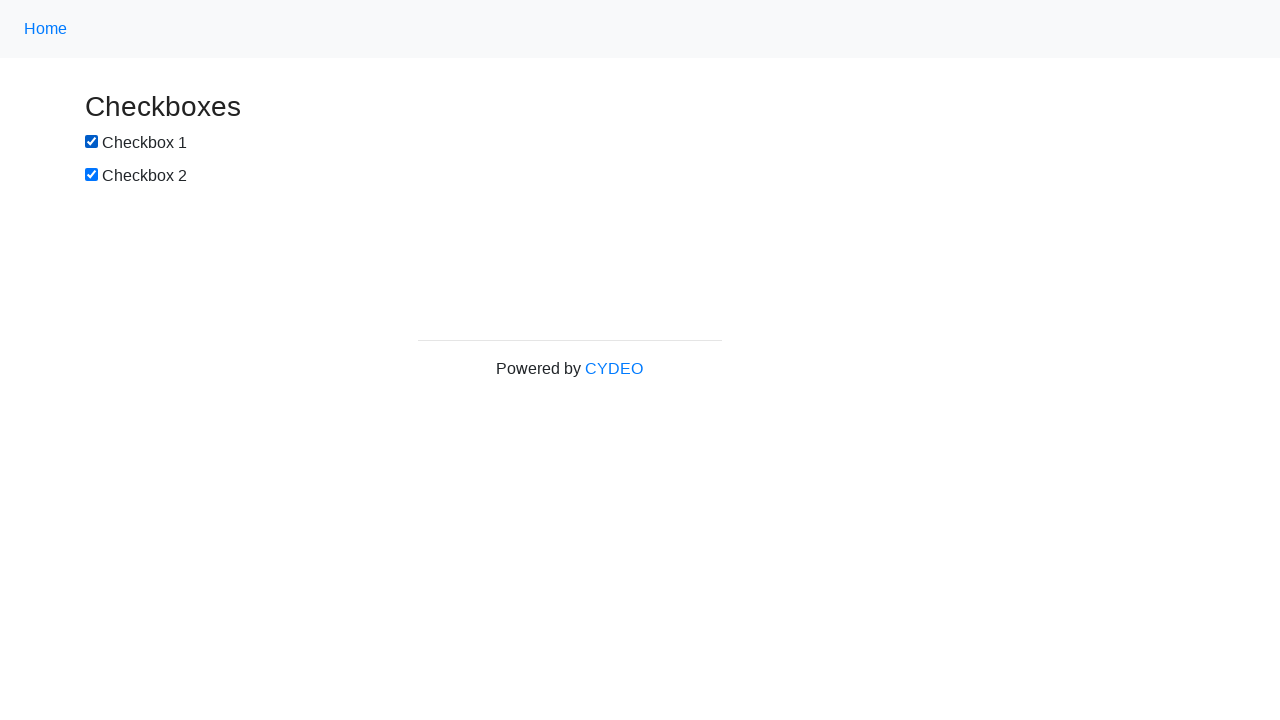